Tests dropdown selection functionality by selecting options from a dropdown menu using different values on an automation practice page

Starting URL: https://rahulshettyacademy.com/AutomationPractice

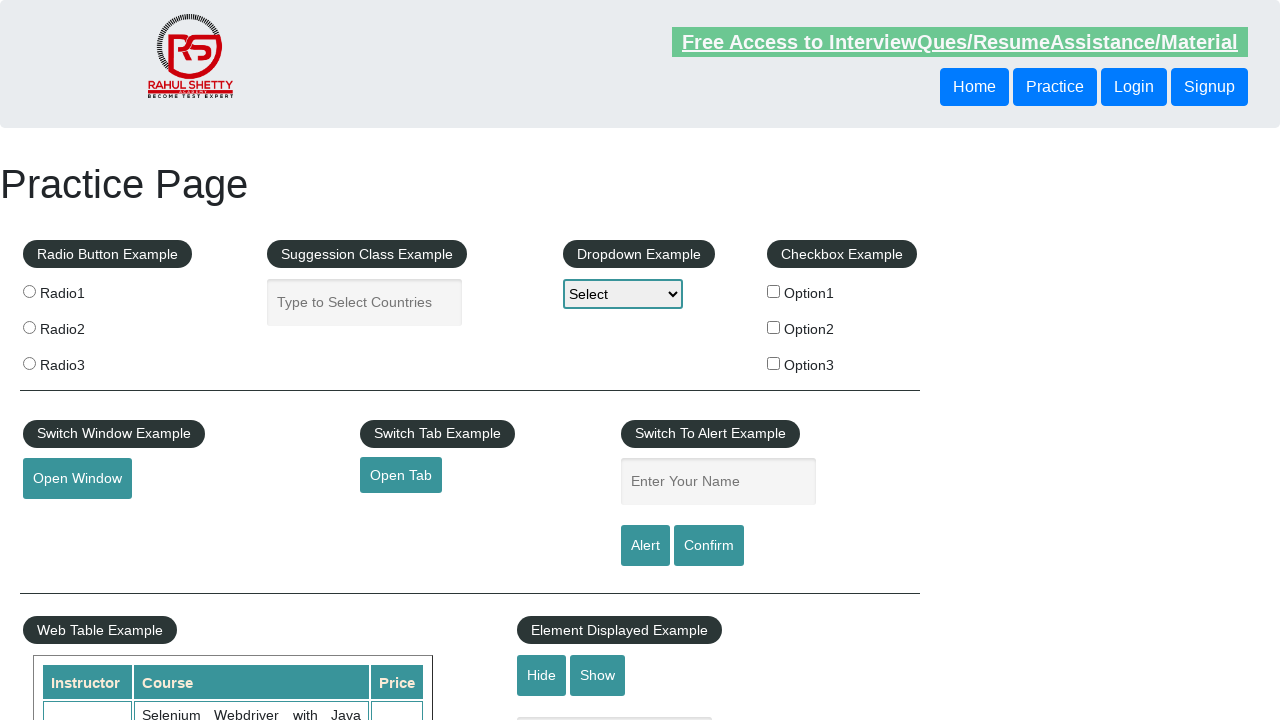

Located dropdown element with id 'dropdown-class-example'
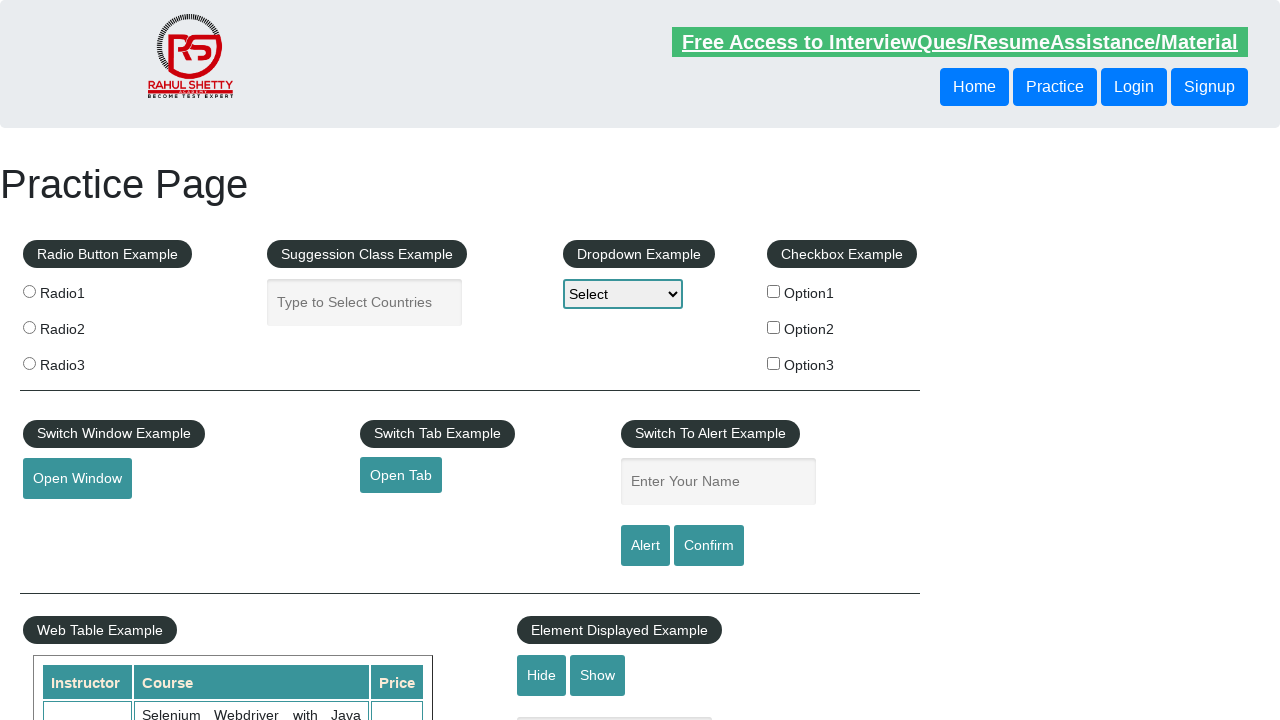

Selected 'option1' from dropdown menu on #dropdown-class-example
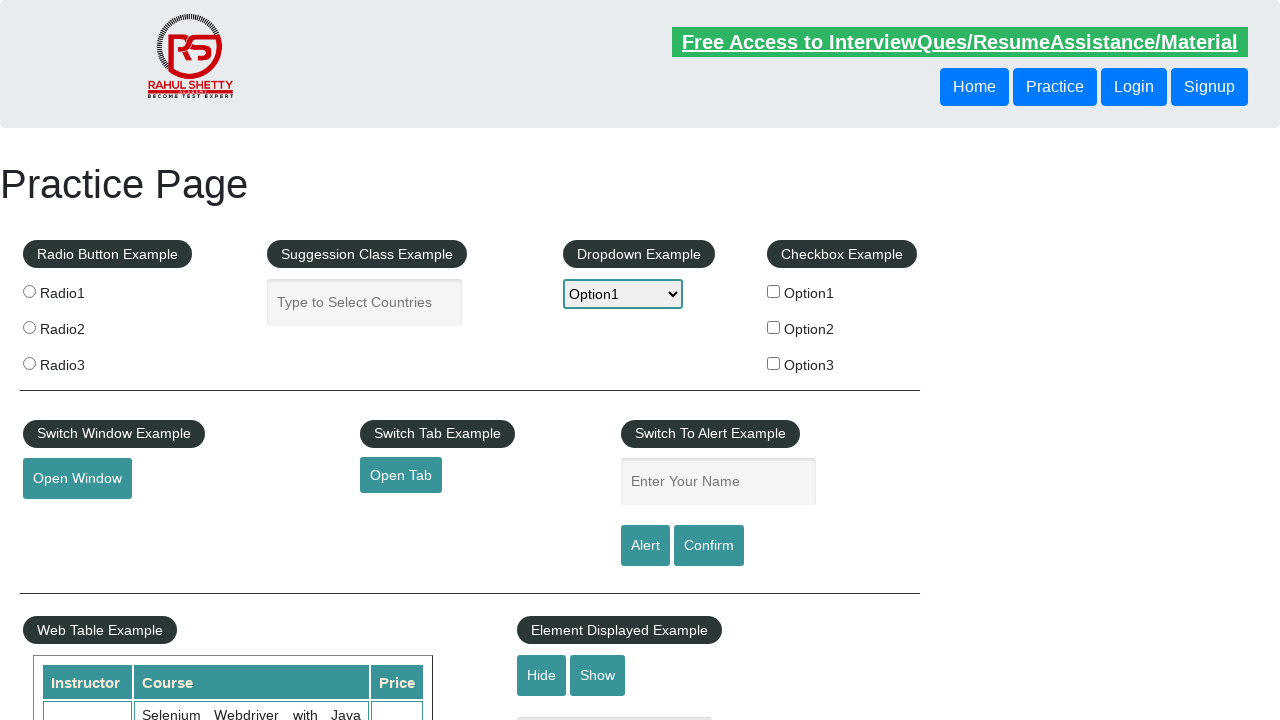

Selected 'option3' from dropdown menu on #dropdown-class-example
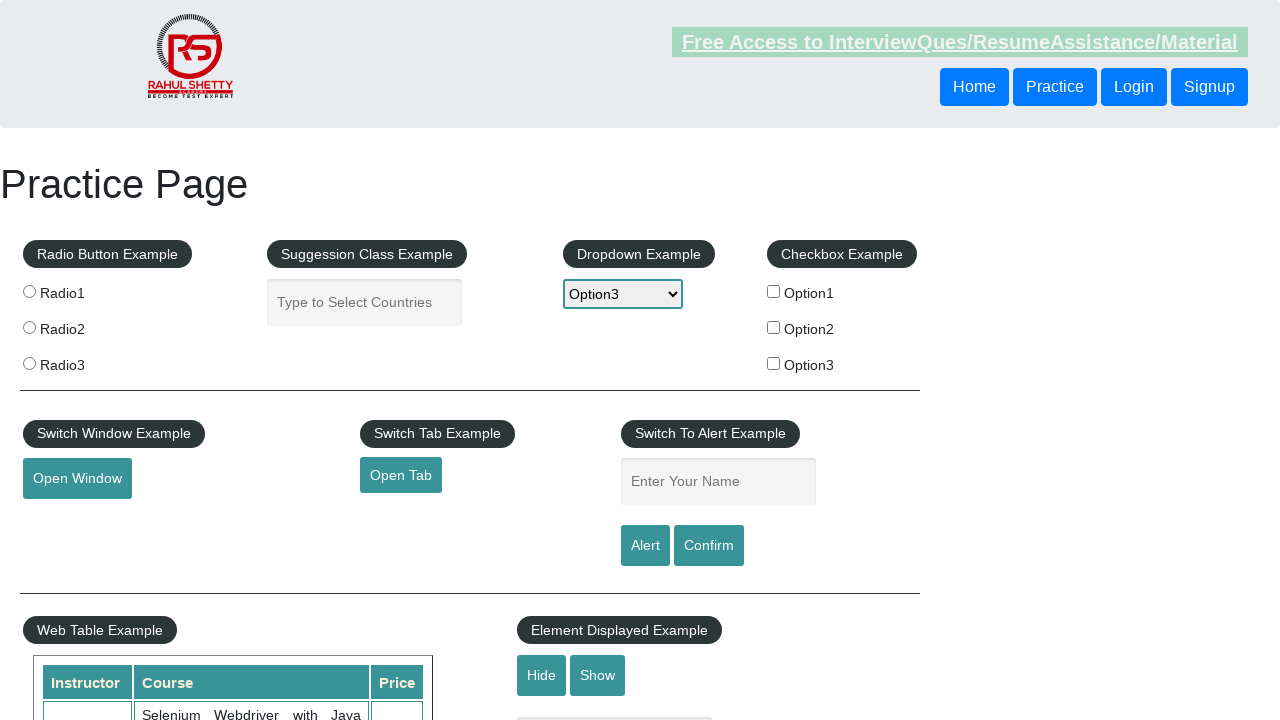

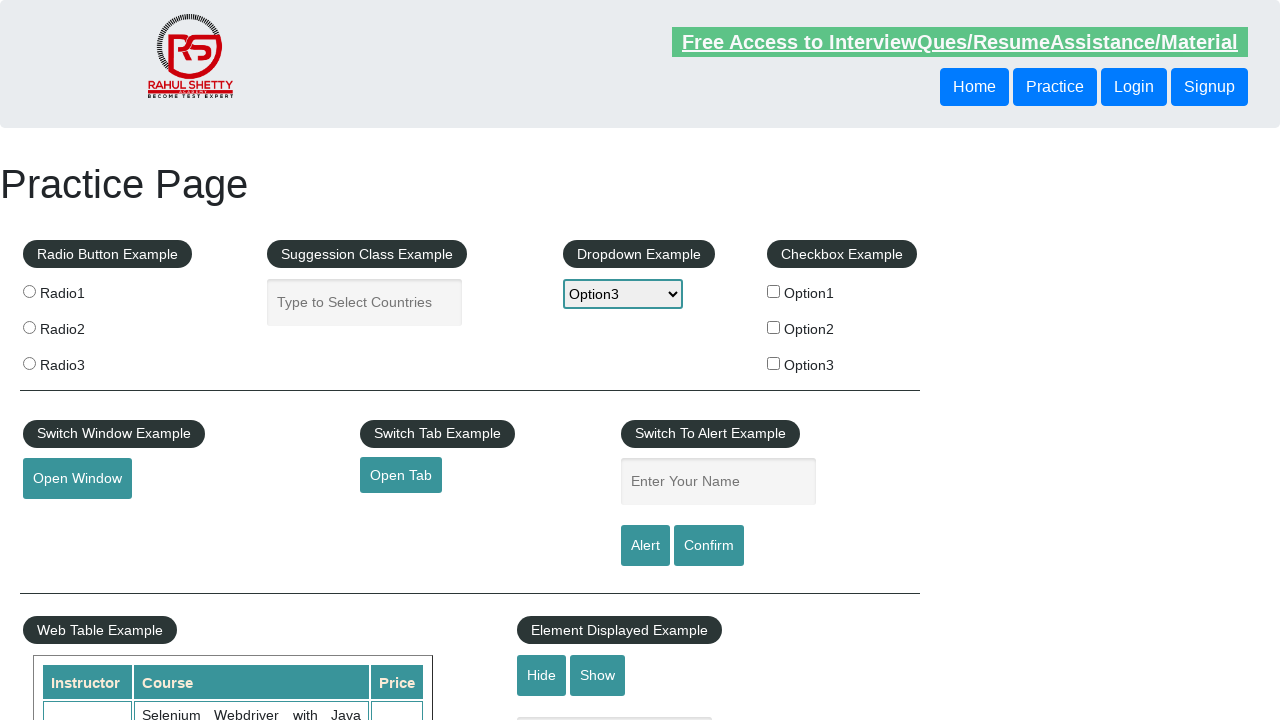